Tests marking individual items as complete by checking checkboxes on two todo items

Starting URL: https://demo.playwright.dev/todomvc

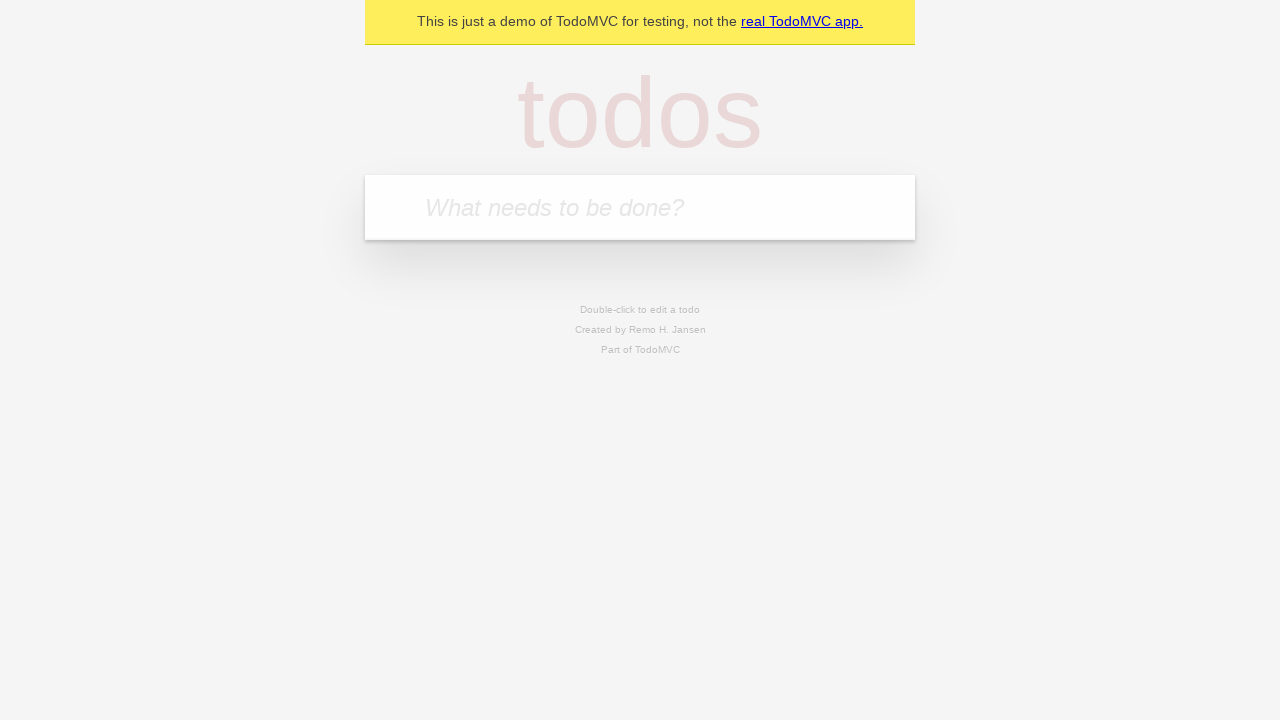

Filled todo input with 'buy some cheese' on internal:attr=[placeholder="What needs to be done?"i]
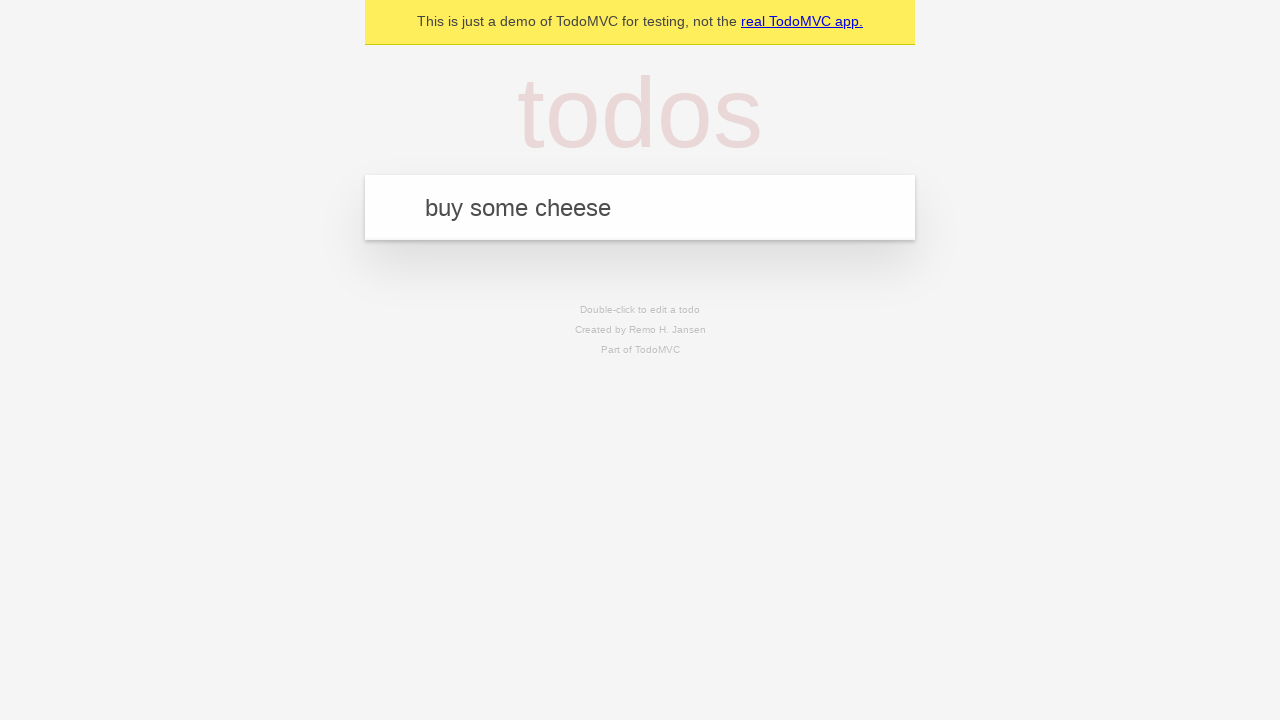

Pressed Enter to create first todo item on internal:attr=[placeholder="What needs to be done?"i]
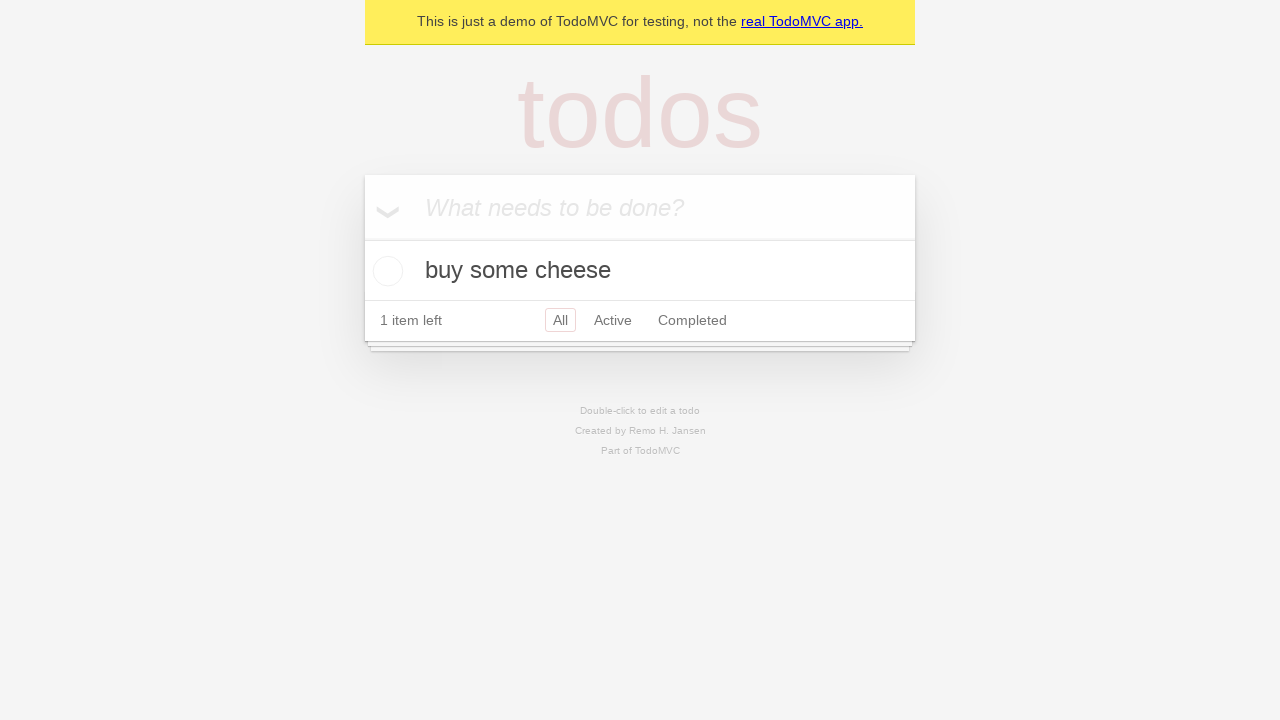

Filled todo input with 'feed the cat' on internal:attr=[placeholder="What needs to be done?"i]
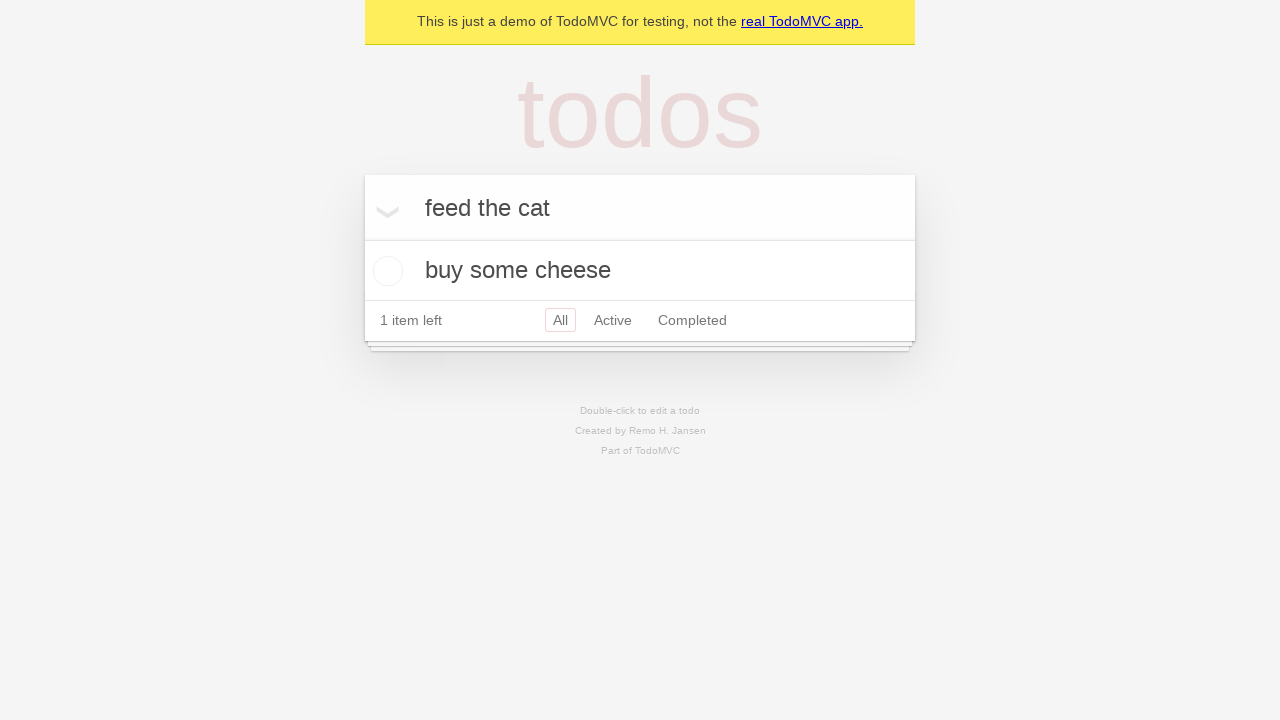

Pressed Enter to create second todo item on internal:attr=[placeholder="What needs to be done?"i]
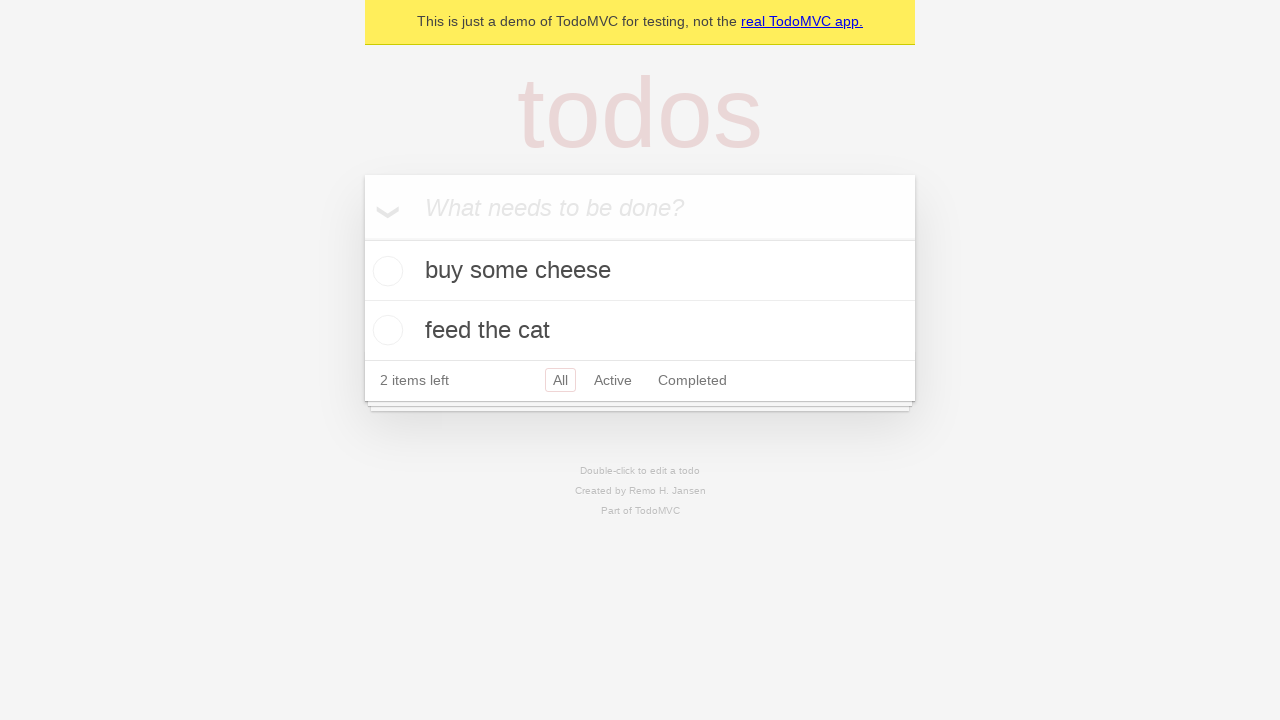

Marked first todo item 'buy some cheese' as complete at (385, 271) on internal:testid=[data-testid="todo-item"s] >> nth=0 >> internal:role=checkbox
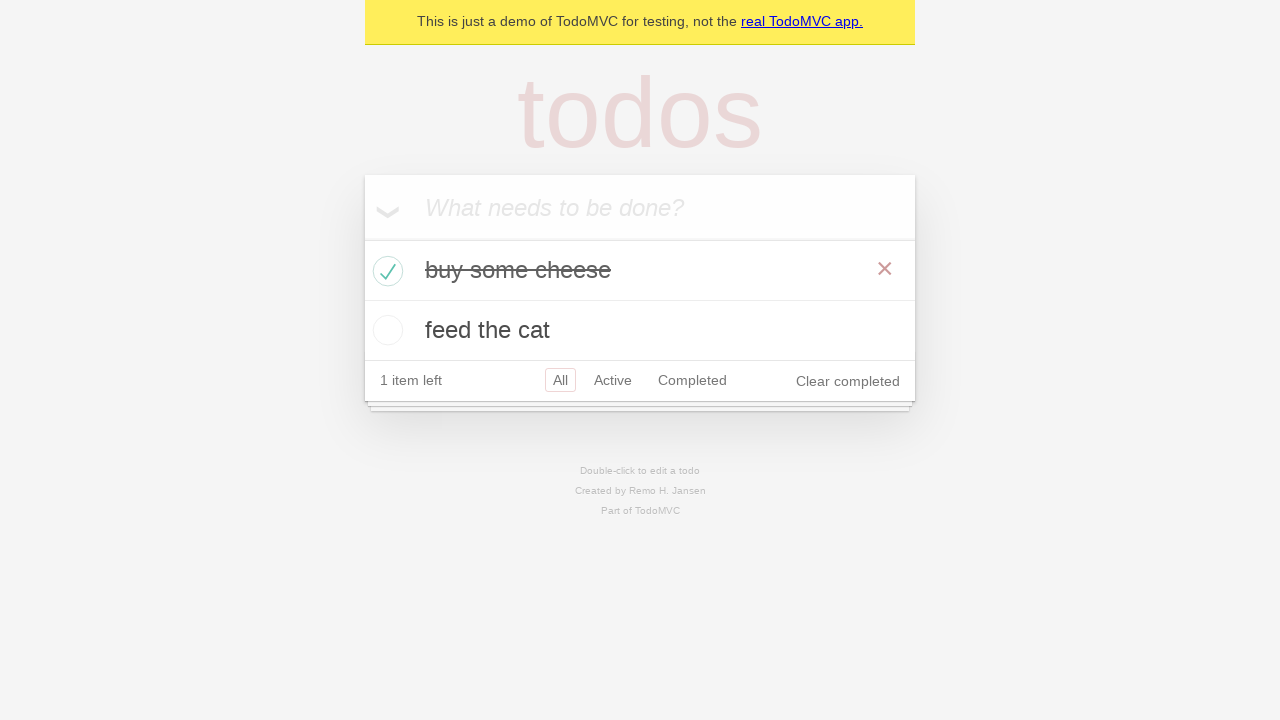

Marked second todo item 'feed the cat' as complete at (385, 330) on internal:testid=[data-testid="todo-item"s] >> nth=1 >> internal:role=checkbox
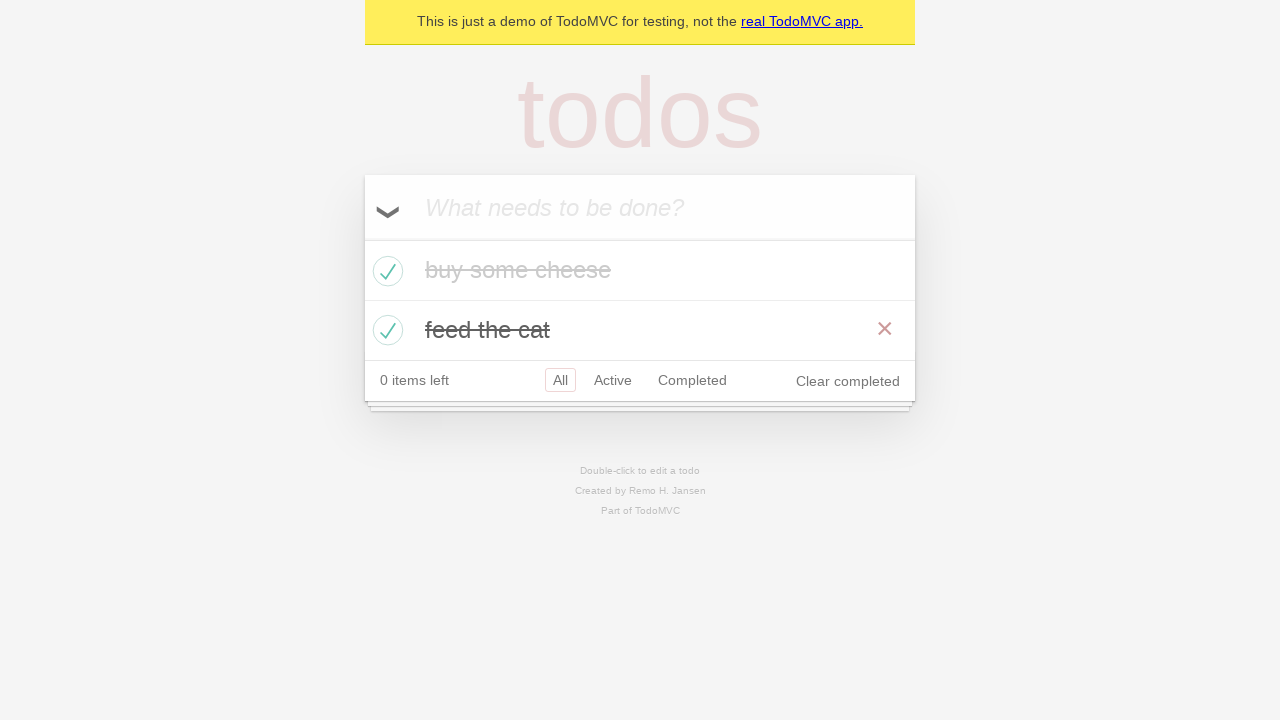

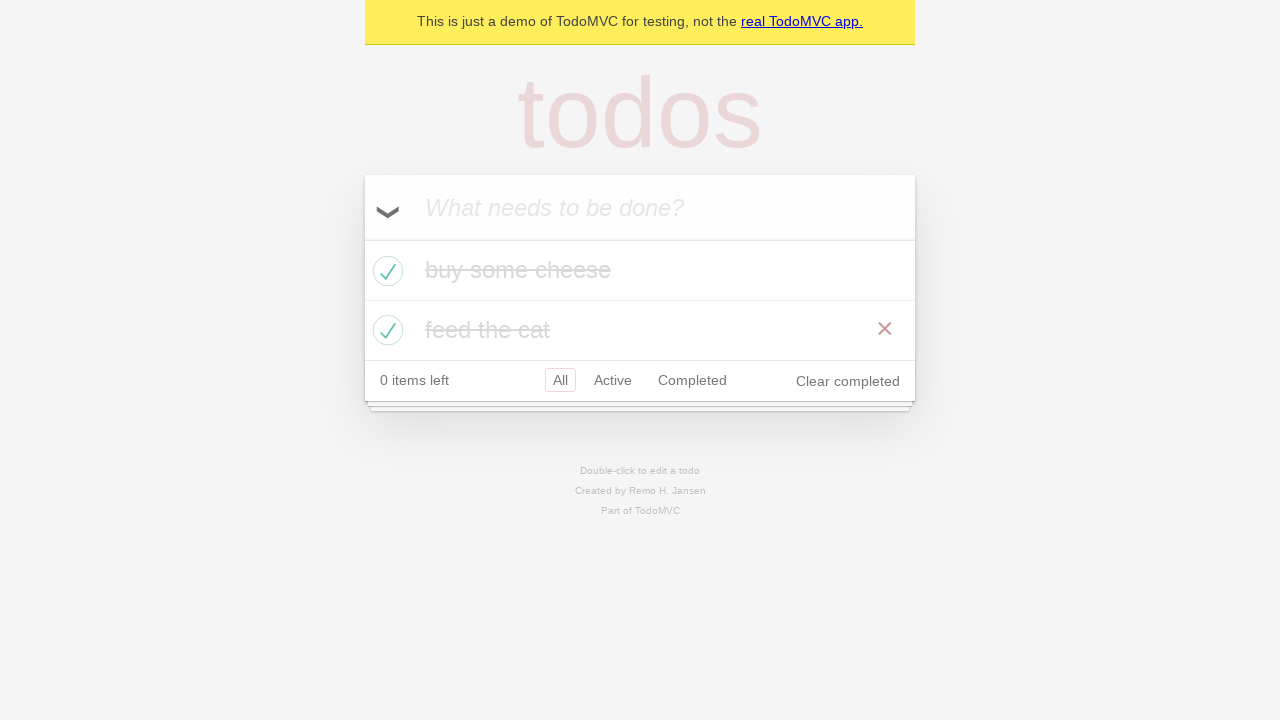